Tests radio button functionality by navigating through pages and verifying radio button elements are displayed

Starting URL: https://lm.skillbox.cc/qa_tester/module07/practice3/

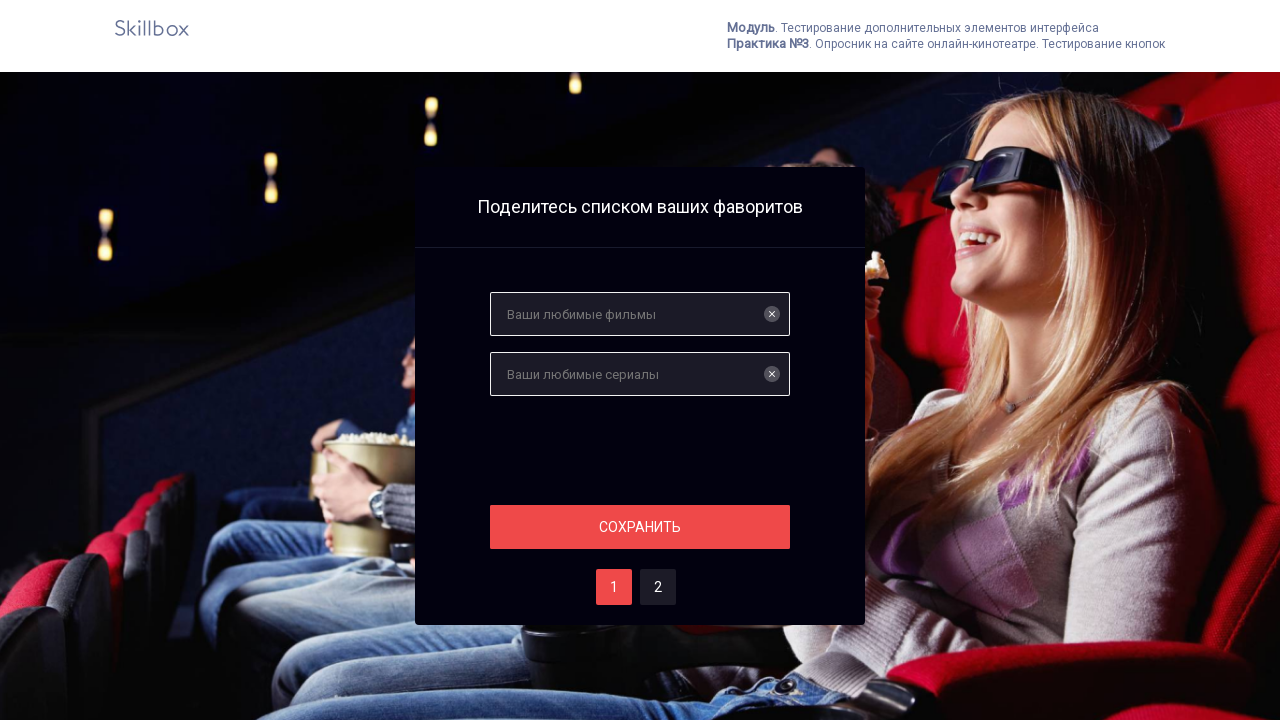

Clicked section button to navigate to radio button practice page at (640, 527) on .section__button
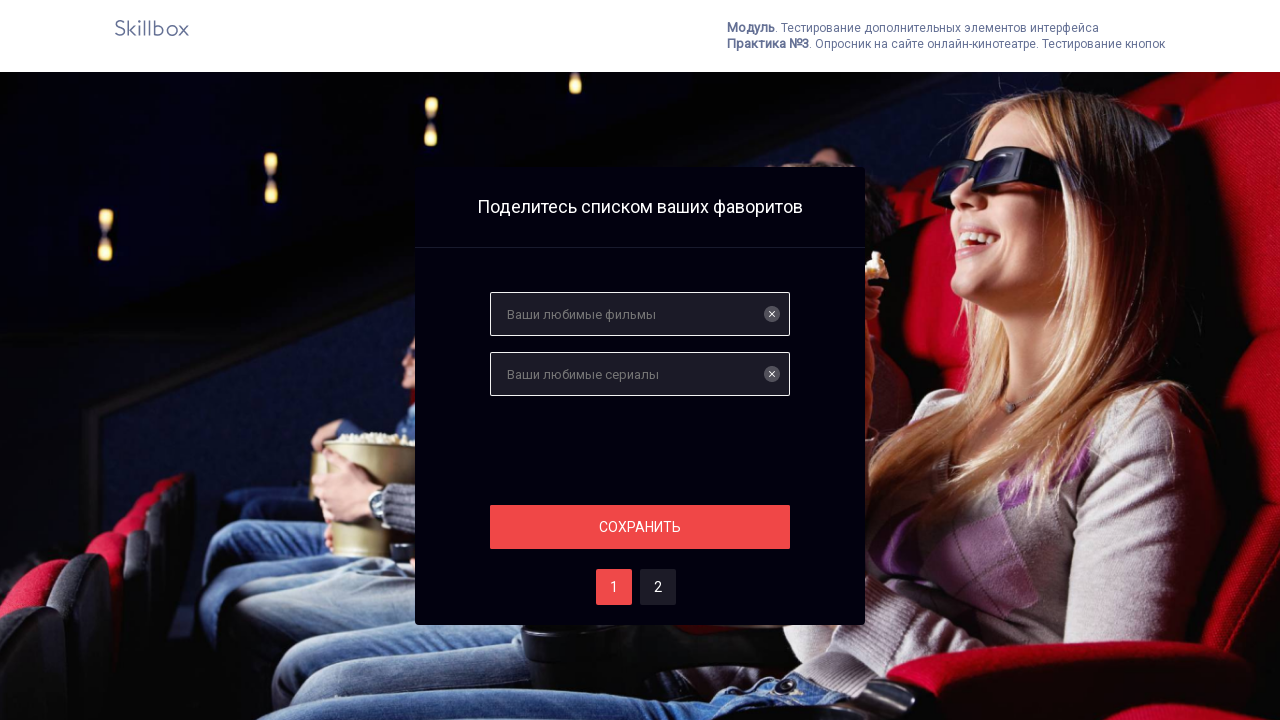

Clicked button two to select second radio button option at (658, 587) on #two
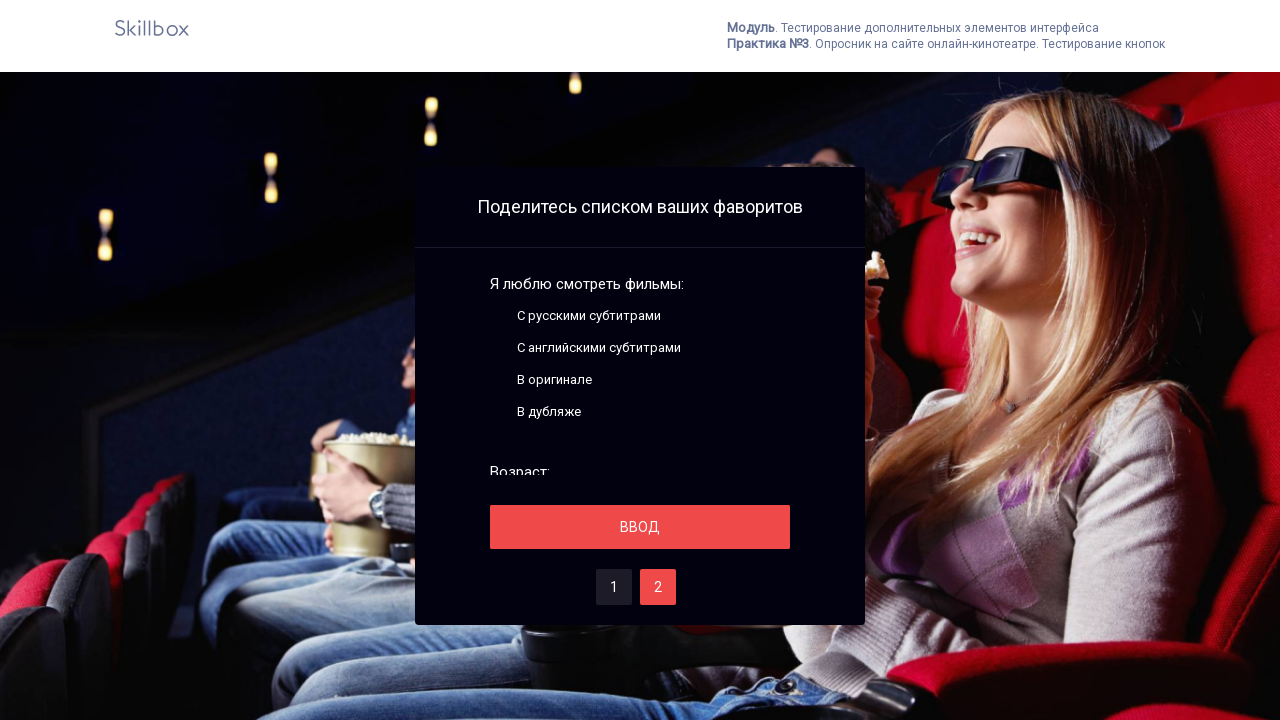

Radio button elements loaded and are now visible
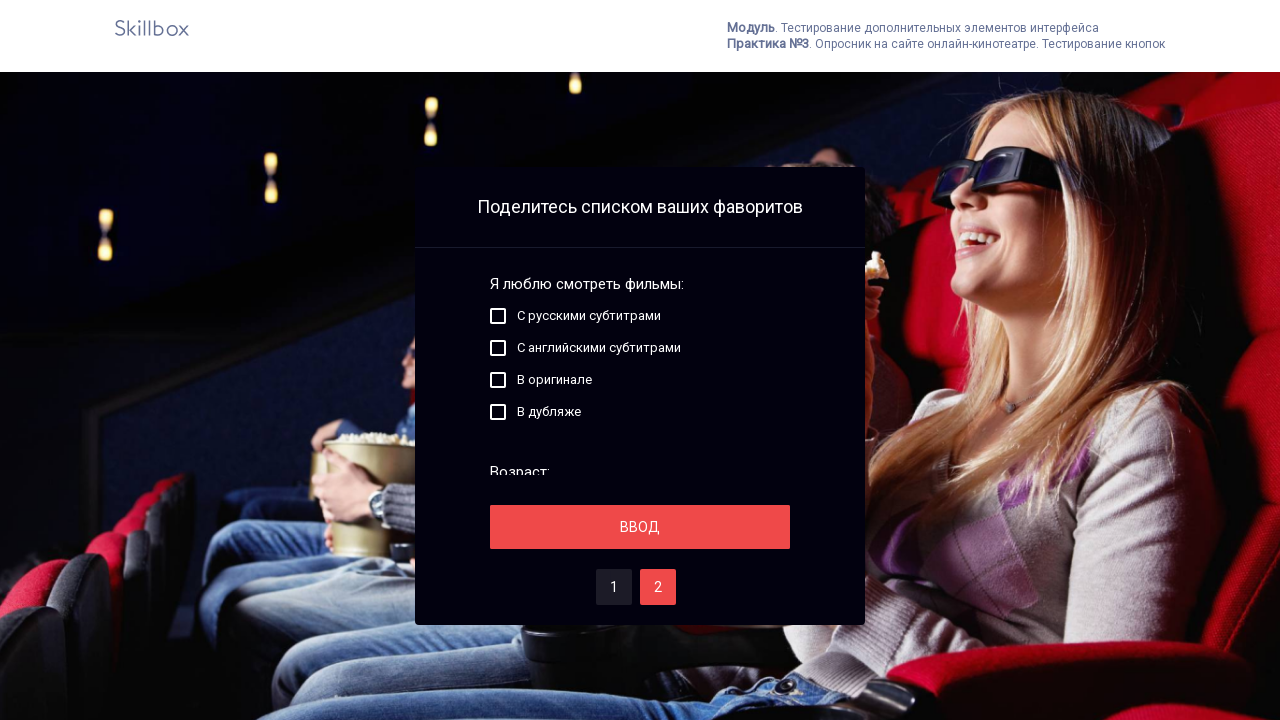

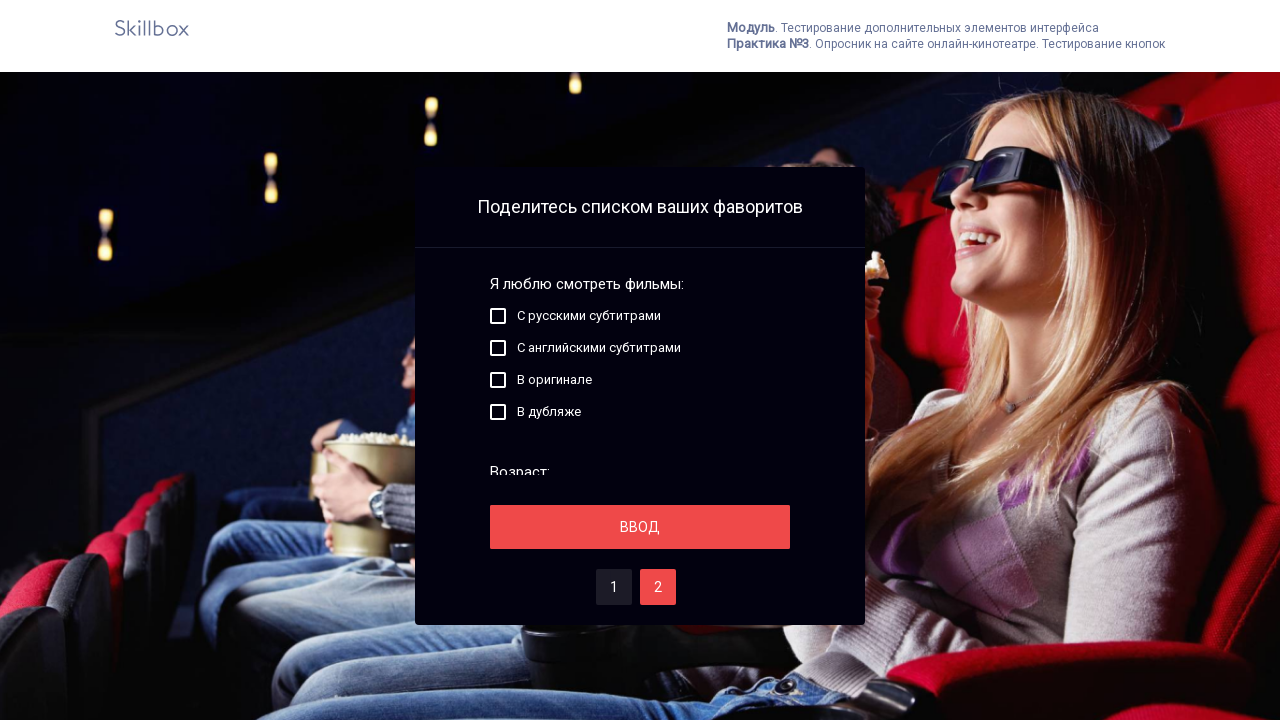